Tests that the todo counter displays the correct number of items

Starting URL: https://demo.playwright.dev/todomvc

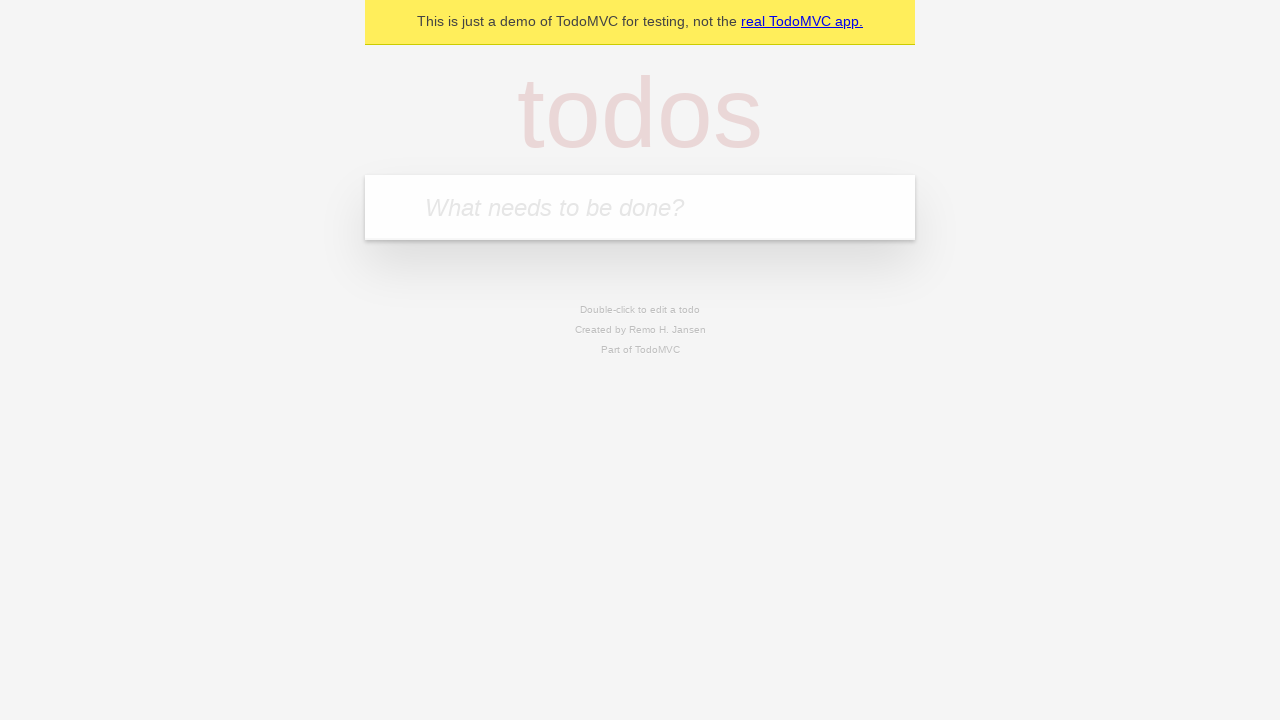

Located the 'What needs to be done?' input field
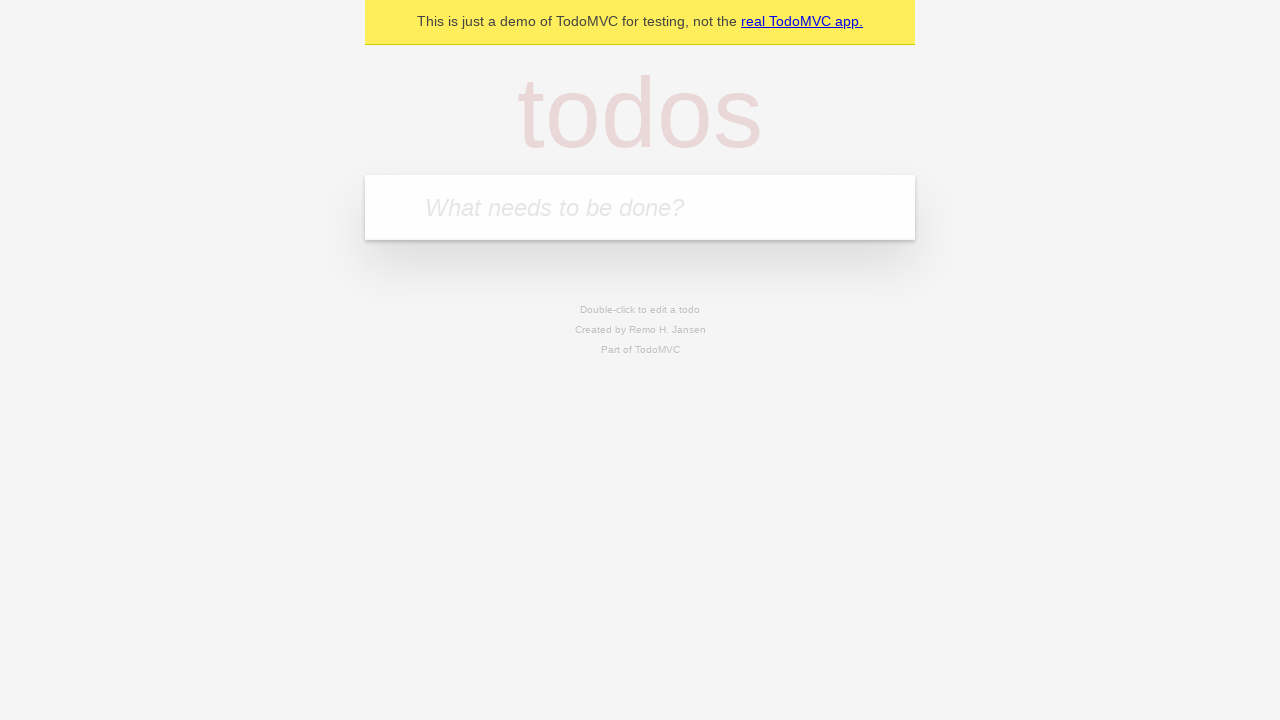

Filled first todo item with 'buy some cheese' on internal:attr=[placeholder="What needs to be done?"i]
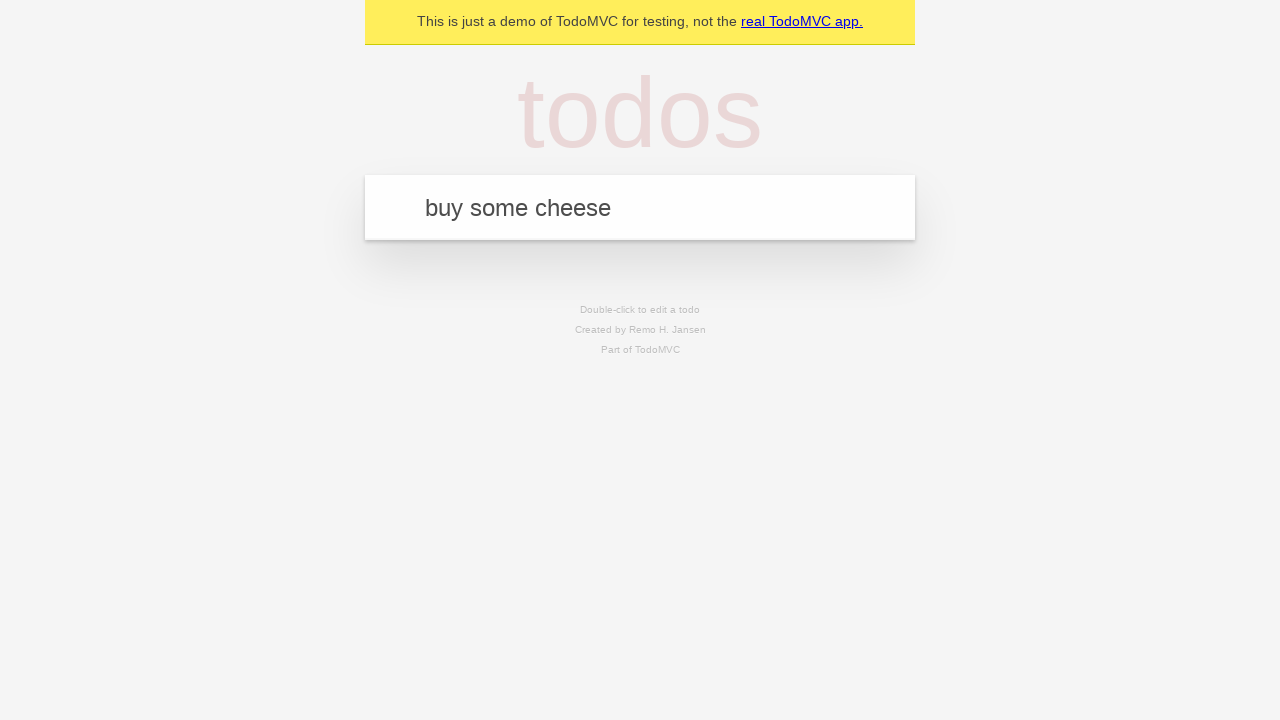

Pressed Enter to add first todo item on internal:attr=[placeholder="What needs to be done?"i]
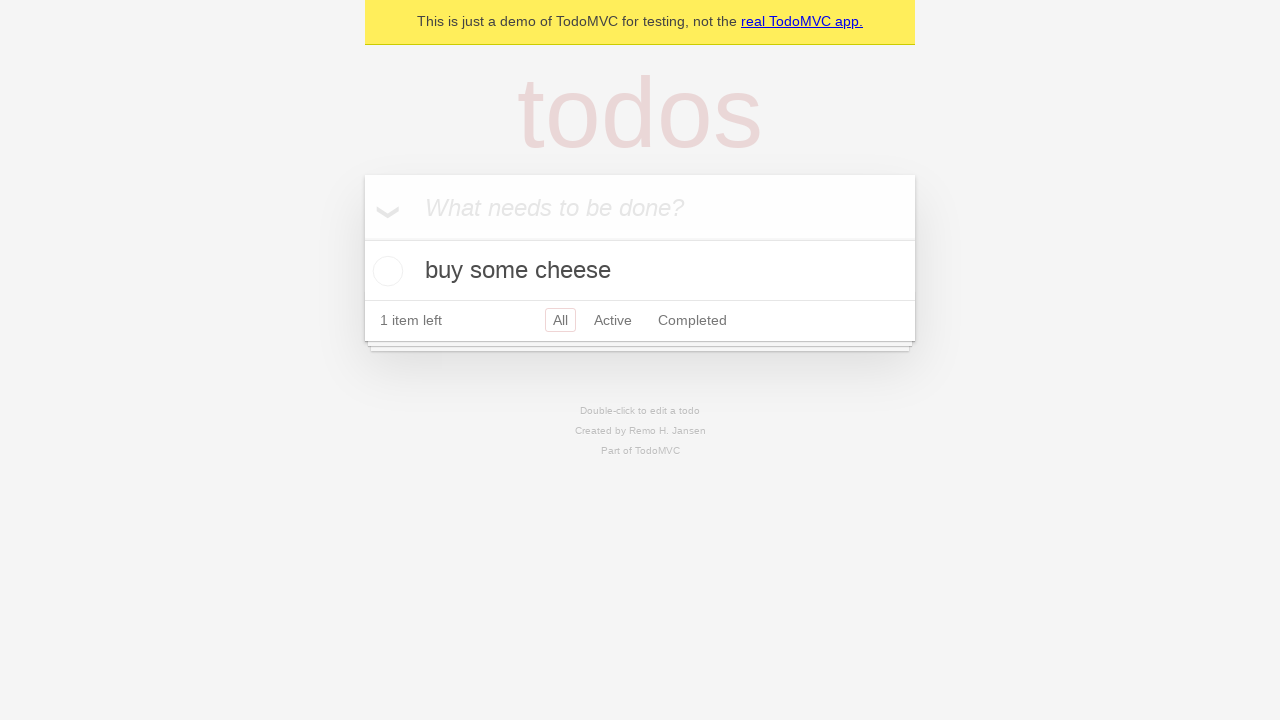

Waited for todo counter to appear
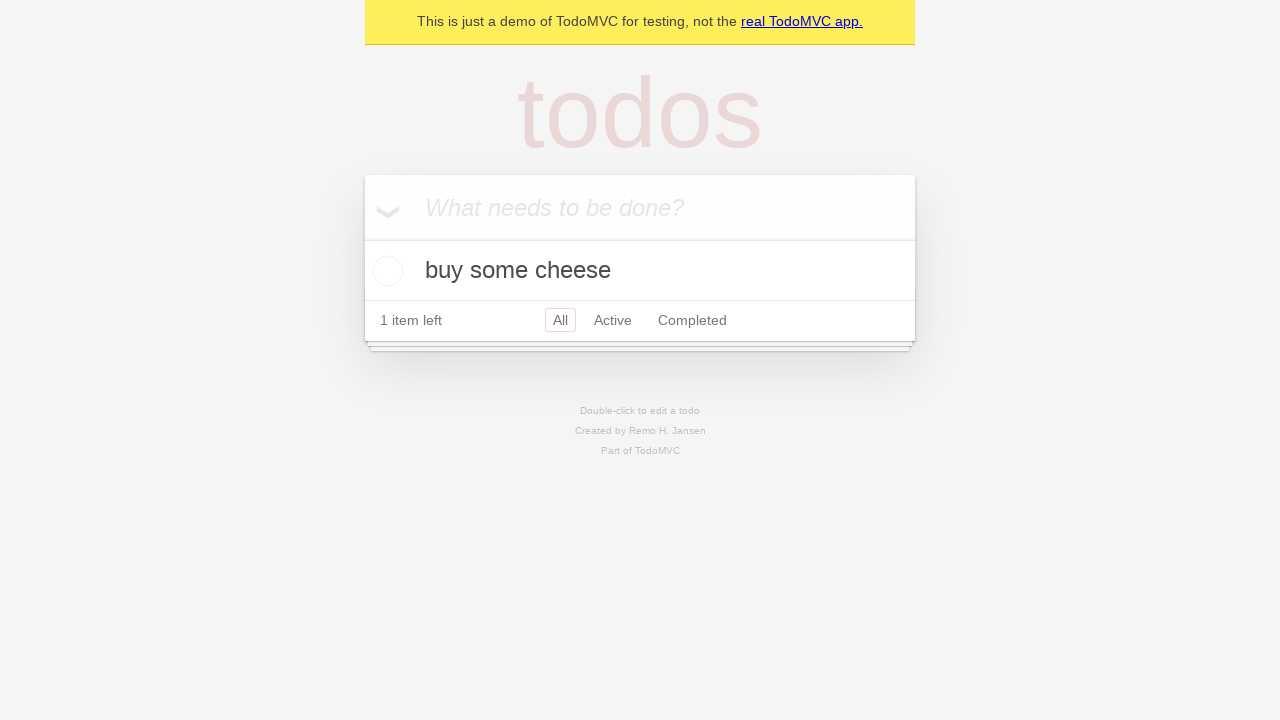

Filled second todo item with 'feed the cat' on internal:attr=[placeholder="What needs to be done?"i]
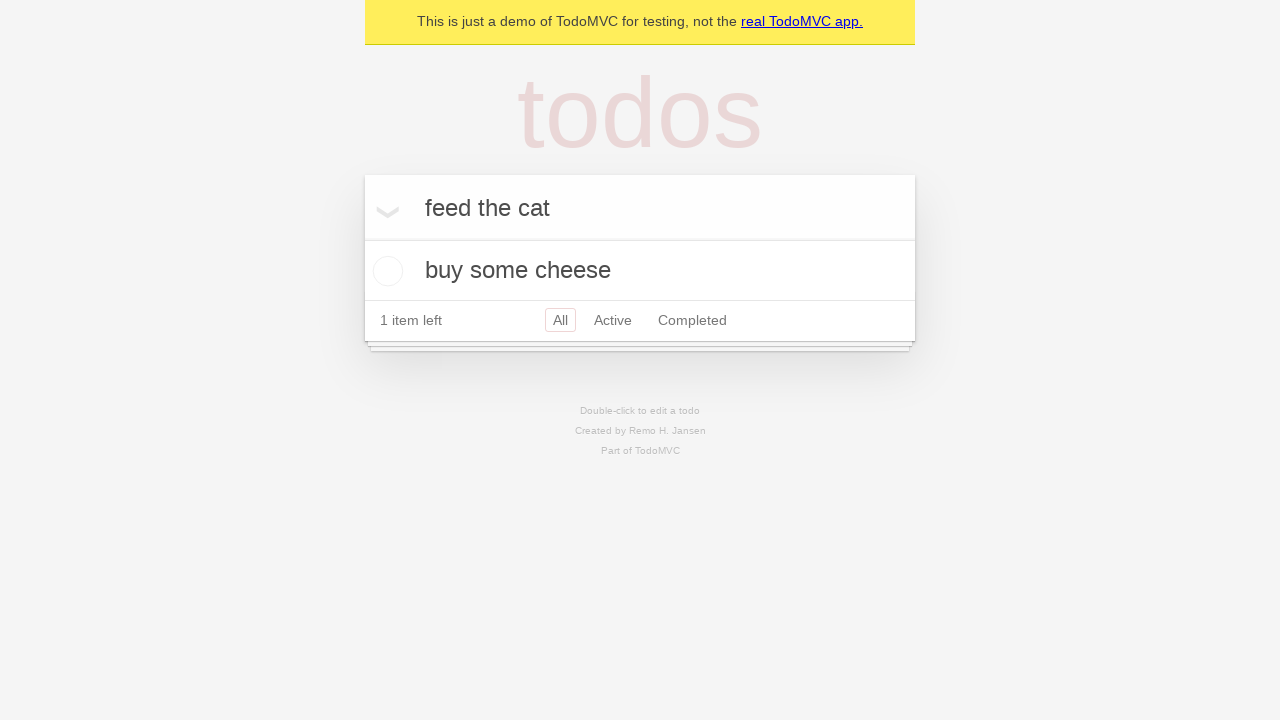

Pressed Enter to add second todo item on internal:attr=[placeholder="What needs to be done?"i]
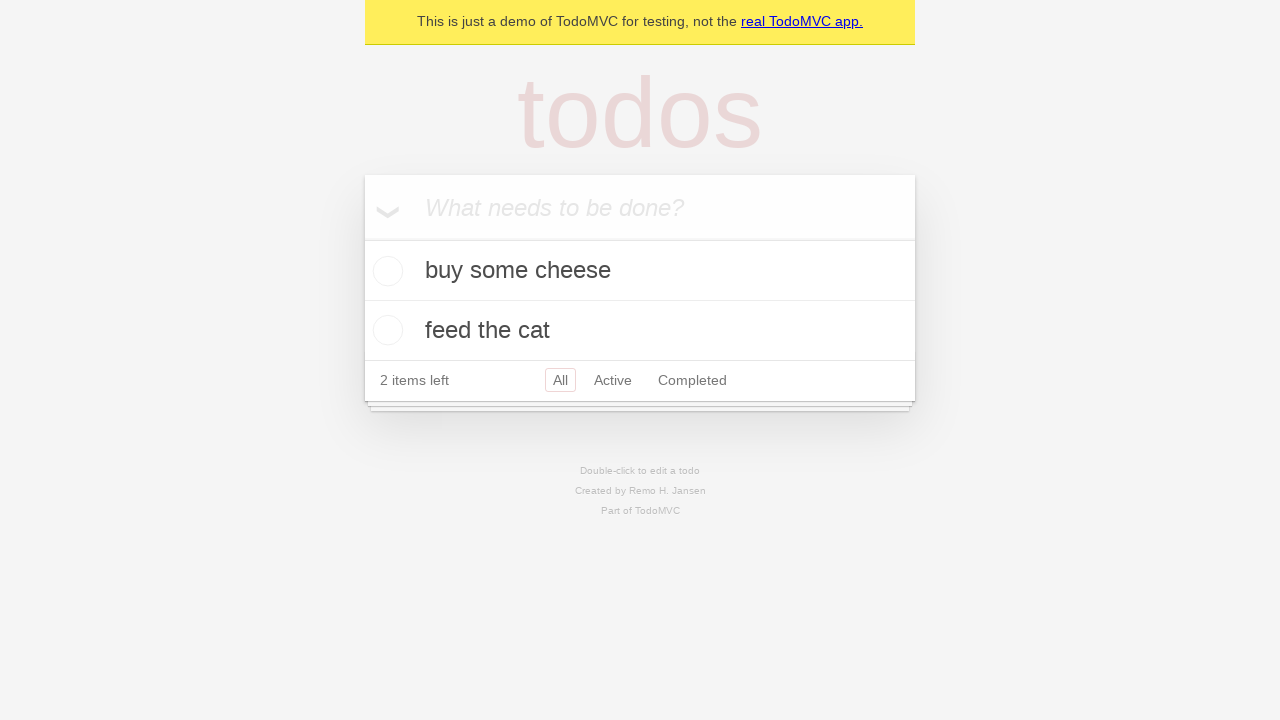

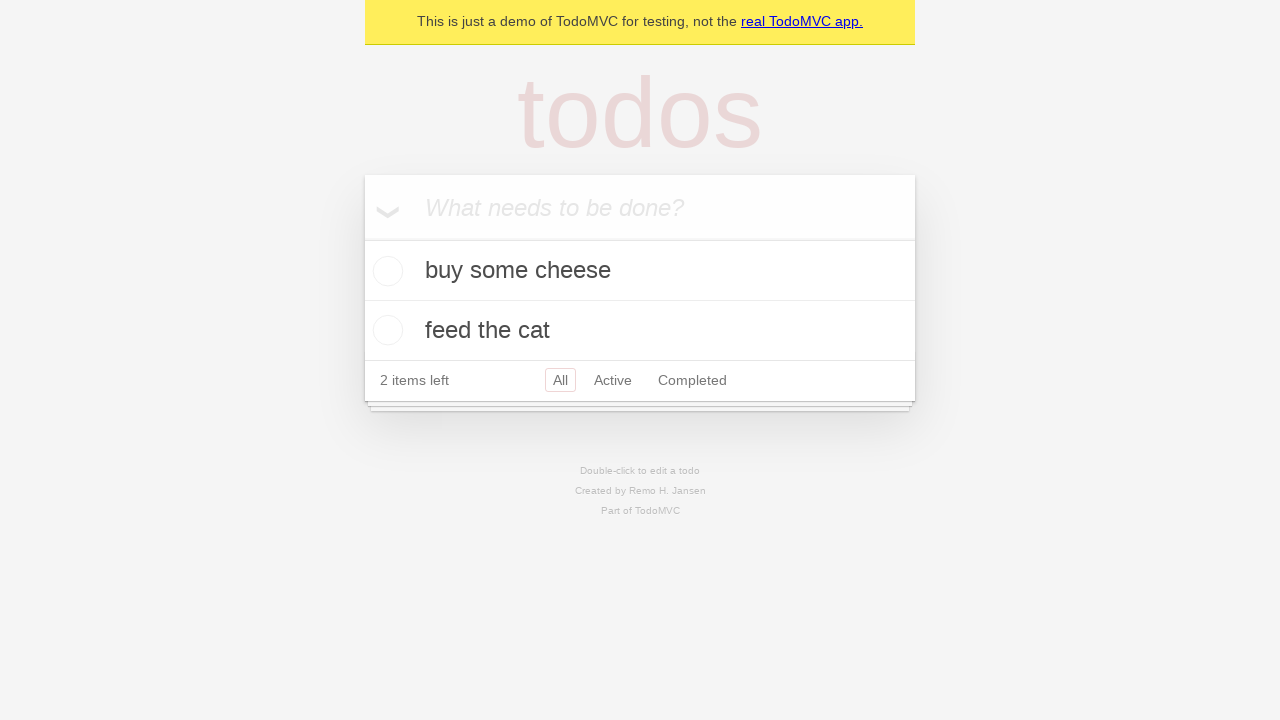